Navigates to toster.ru, waits for question listings to load, and resizes the browser window to mobile dimensions.

Starting URL: https://toster.ru/

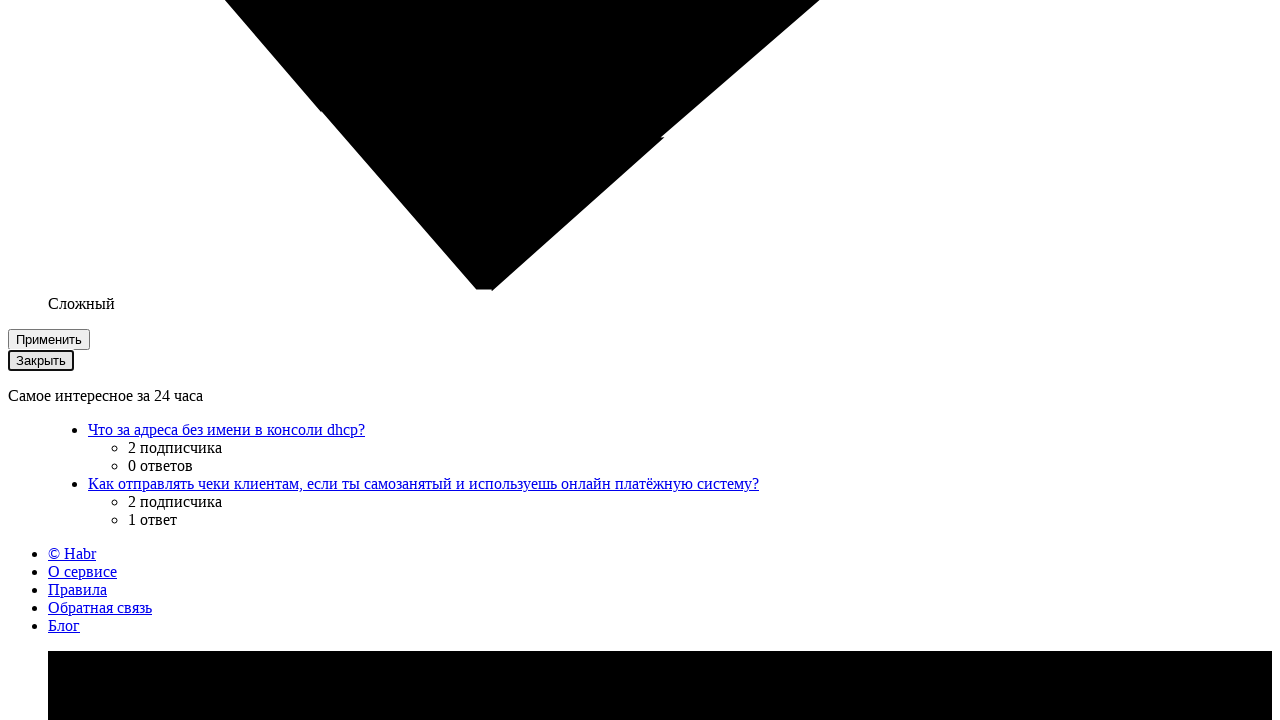

Waited for question listings to load
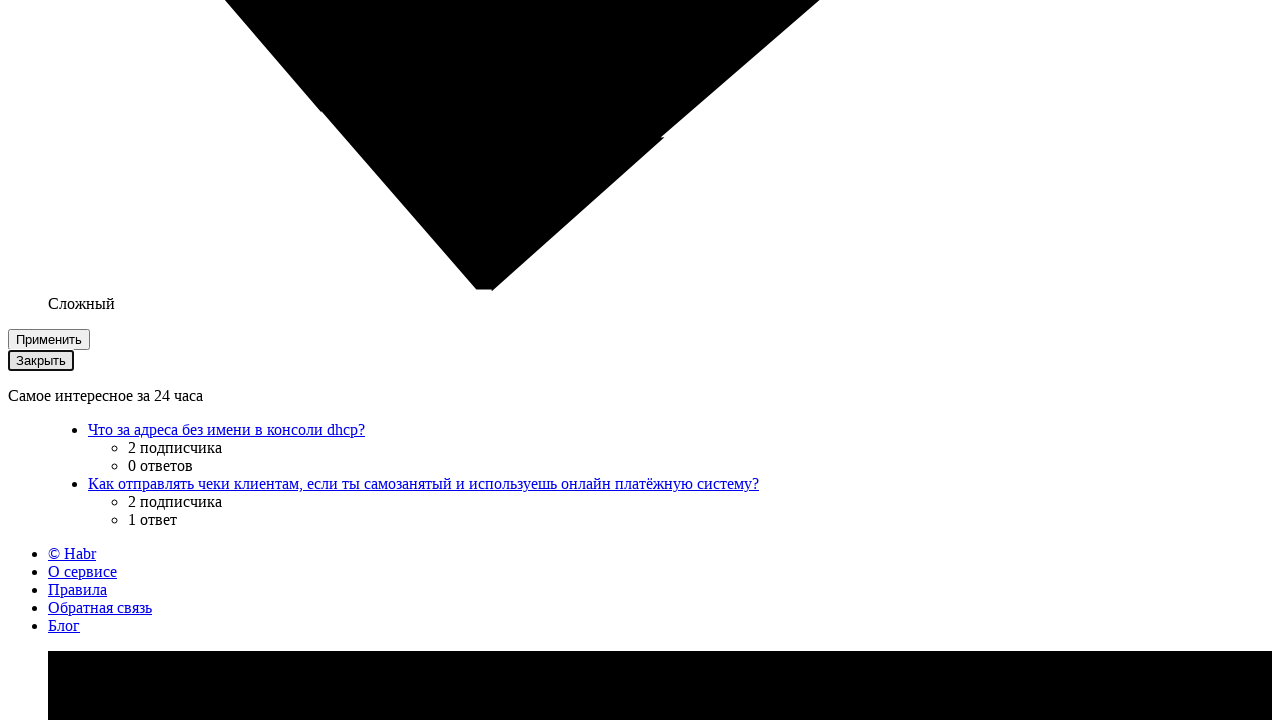

Verified question title links are present
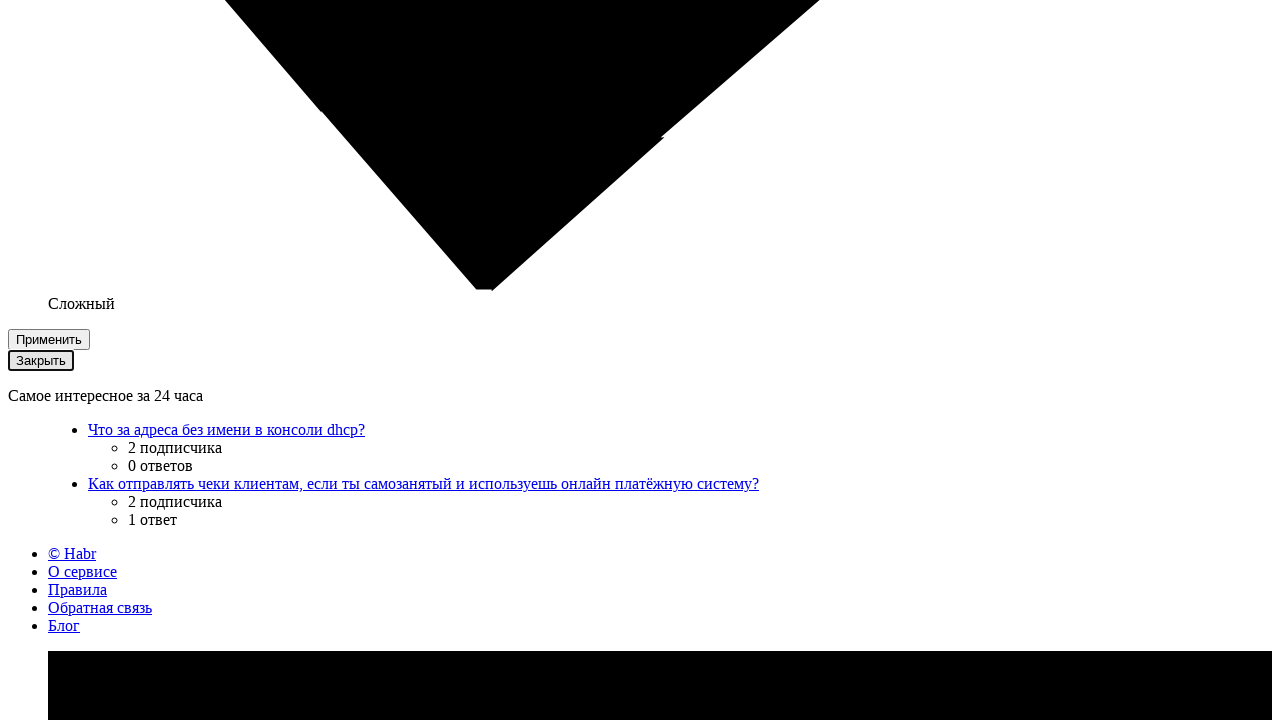

Resized browser window to mobile dimensions (414x736)
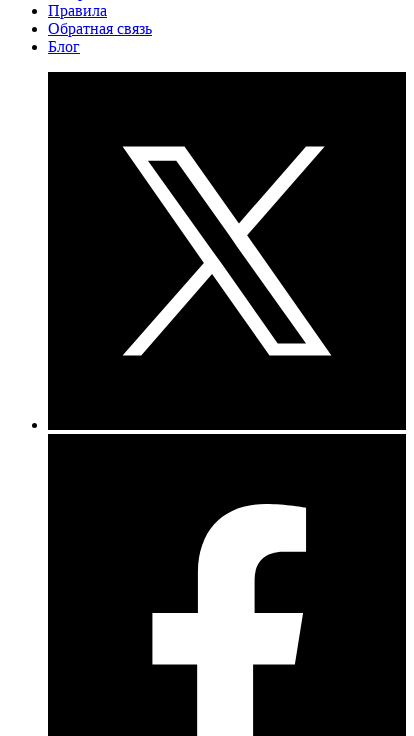

Waited for responsive layout changes
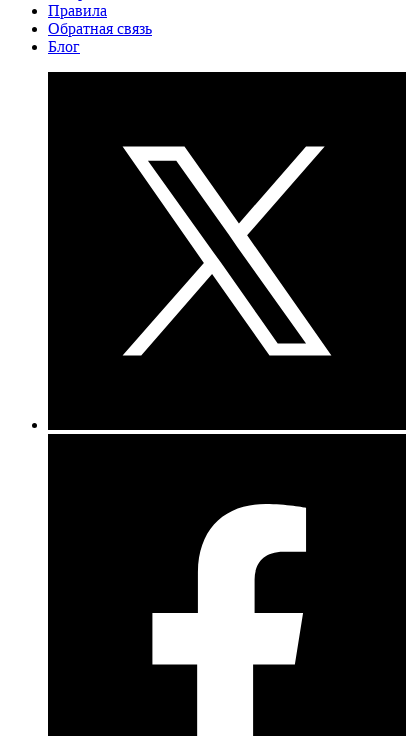

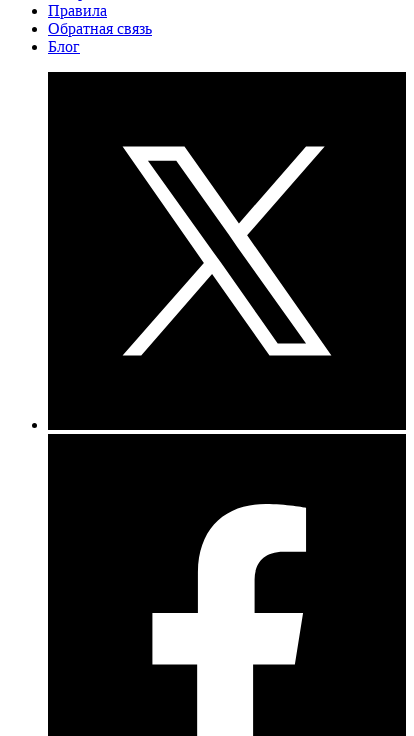